Tests the text box functionality on DemoQA by entering a full name into the username field

Starting URL: https://demoqa.com/text-box

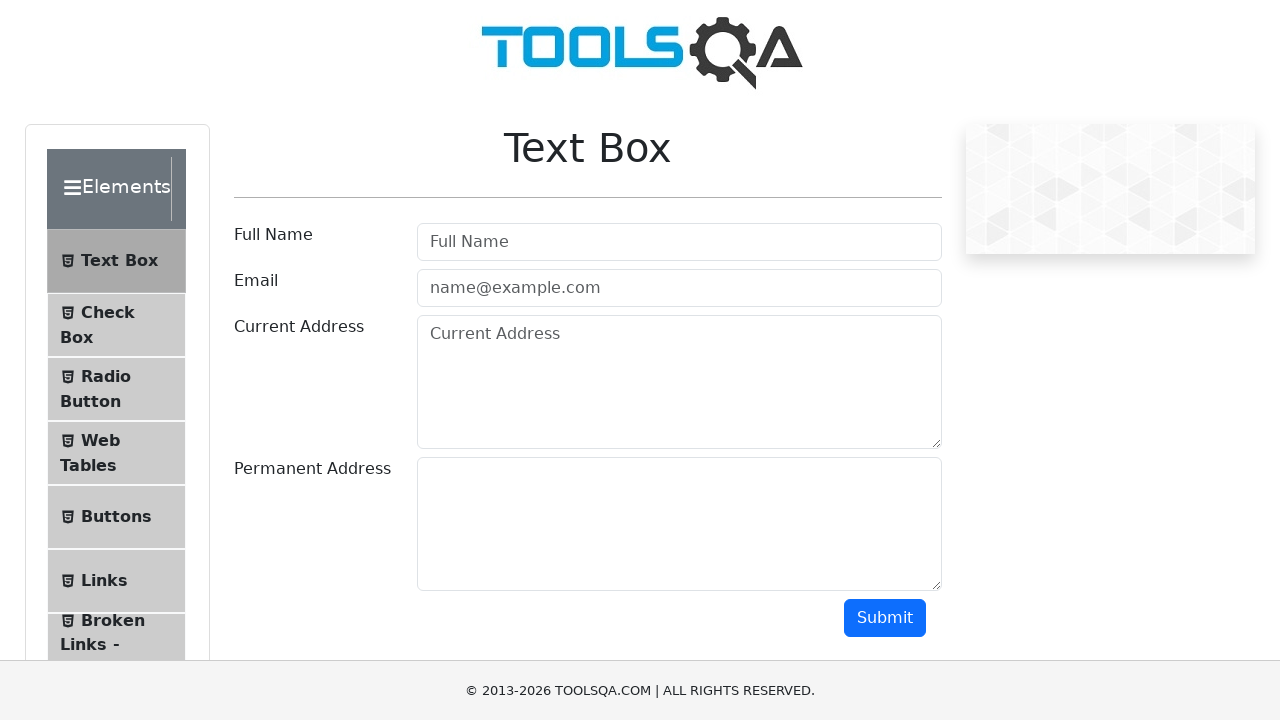

Filled username field with 'John Smith' on input#userName
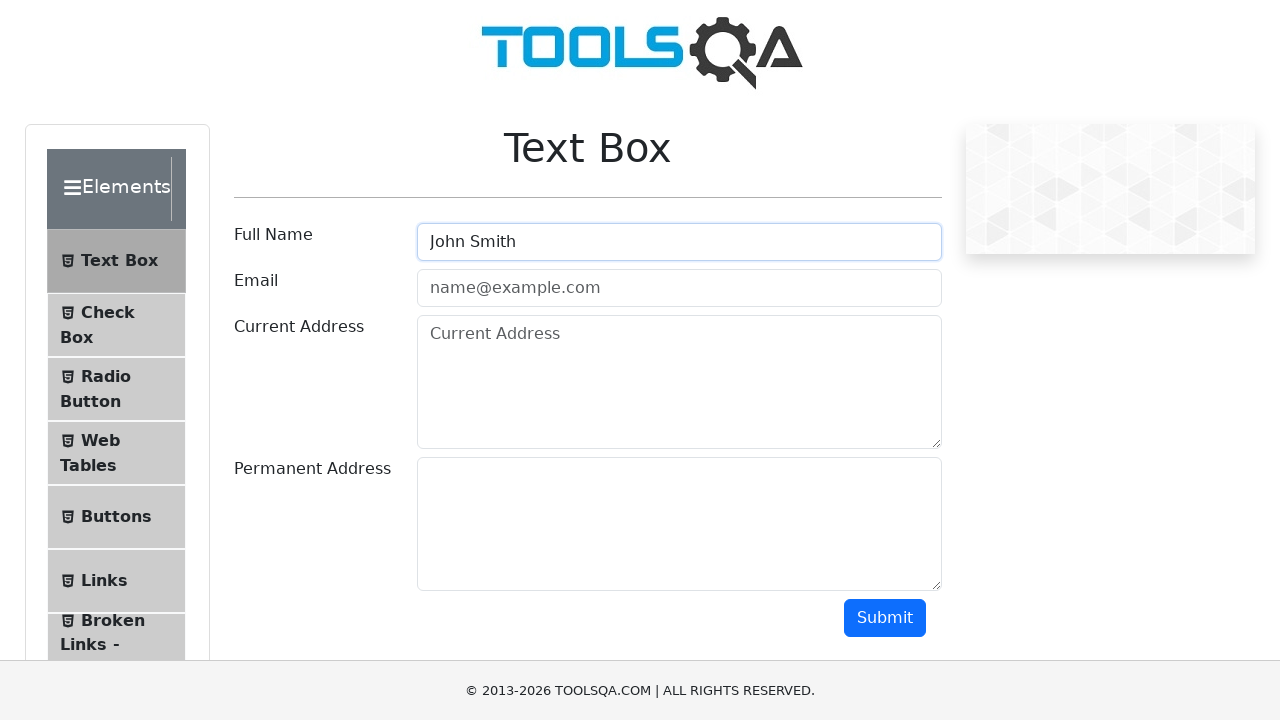

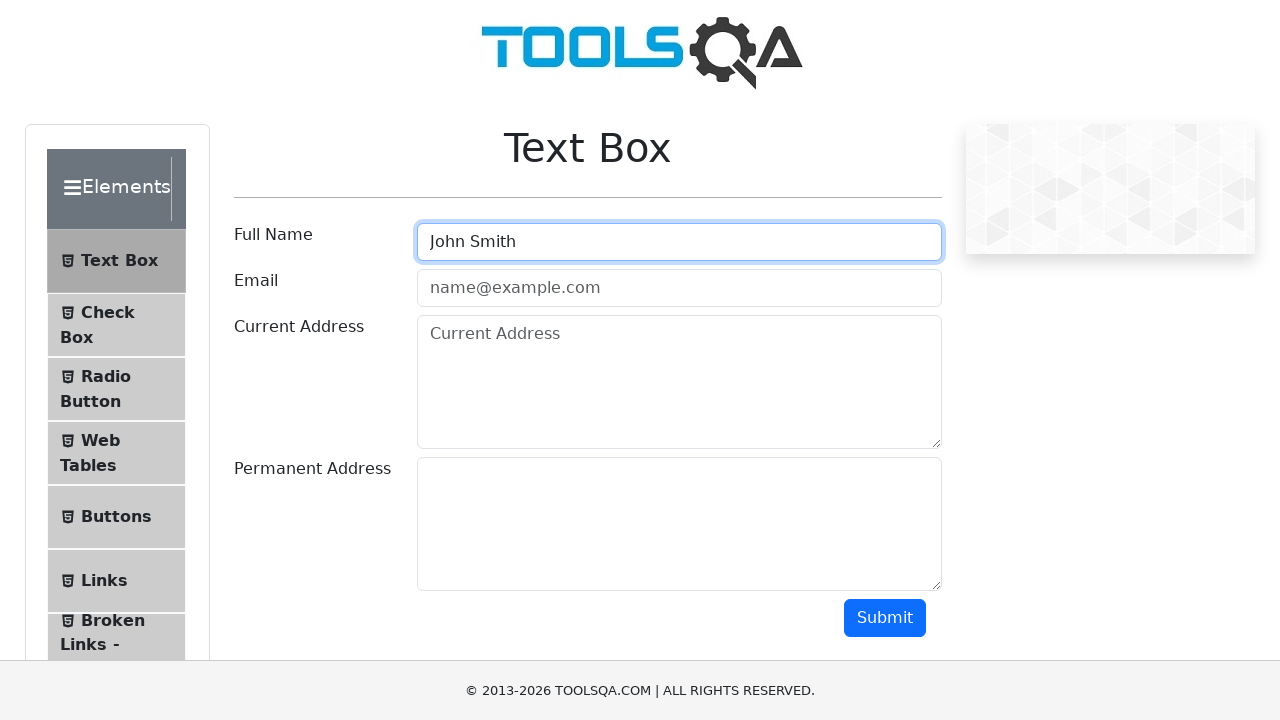